Tests dropdown selection by selecting an option using its visible text

Starting URL: https://demoqa.com/select-menu

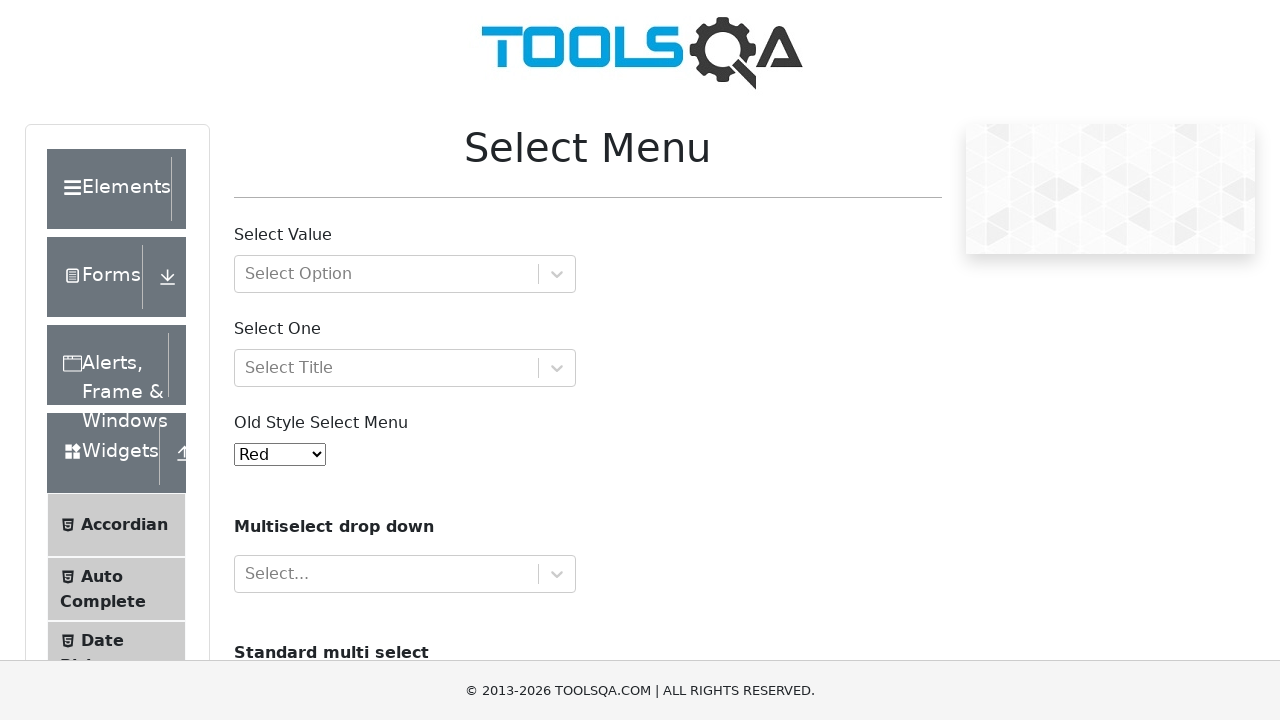

Navigated to select menu test page
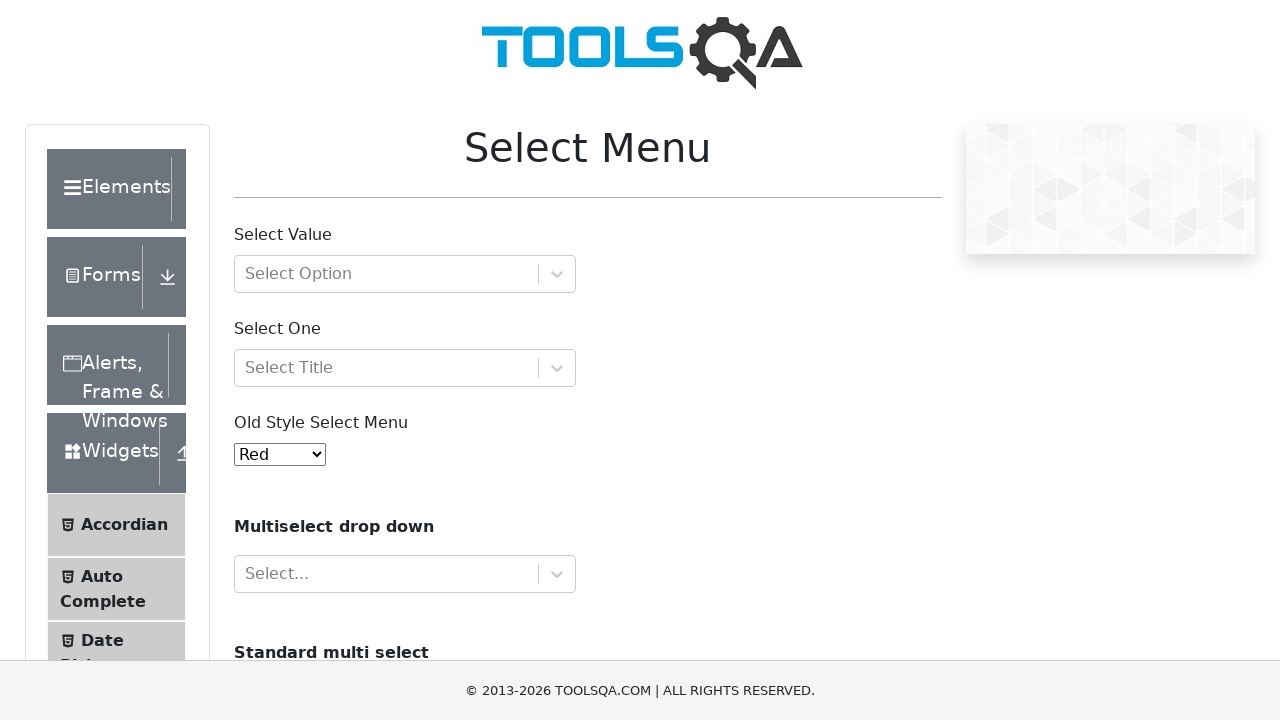

Located dropdown element with id 'oldSelectMenu'
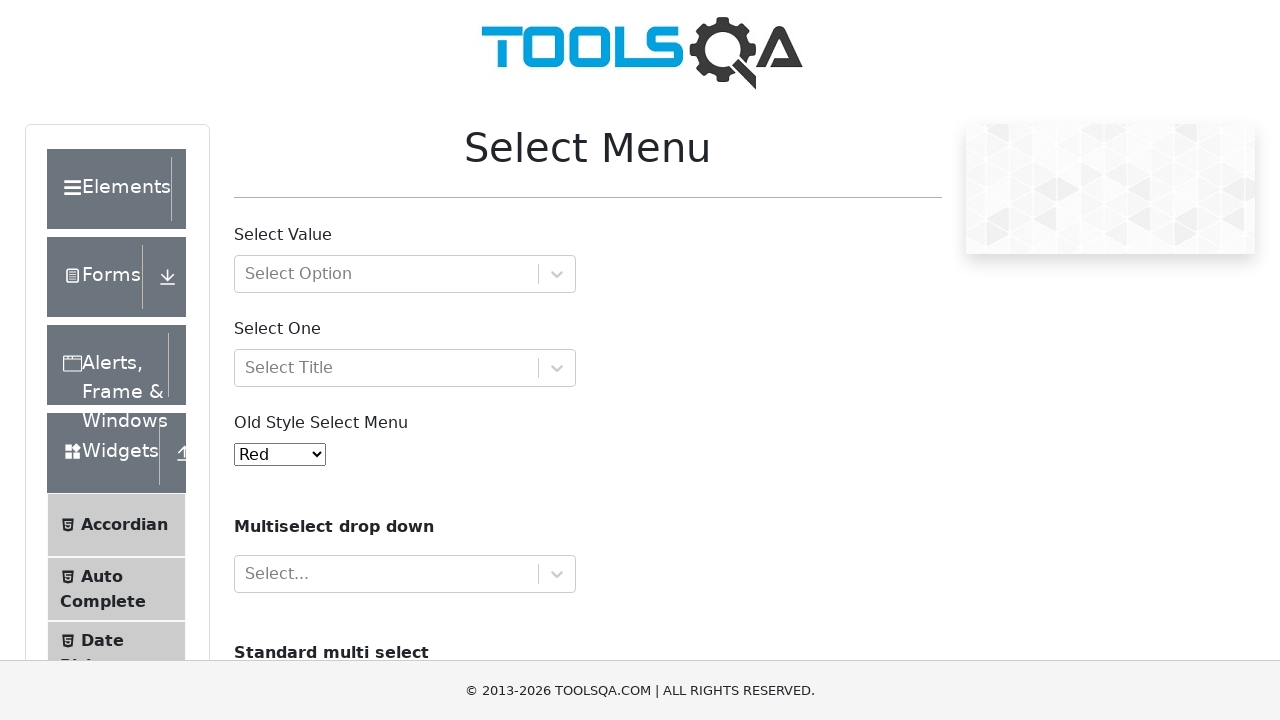

Selected 'Purple' option from dropdown by visible text on #oldSelectMenu
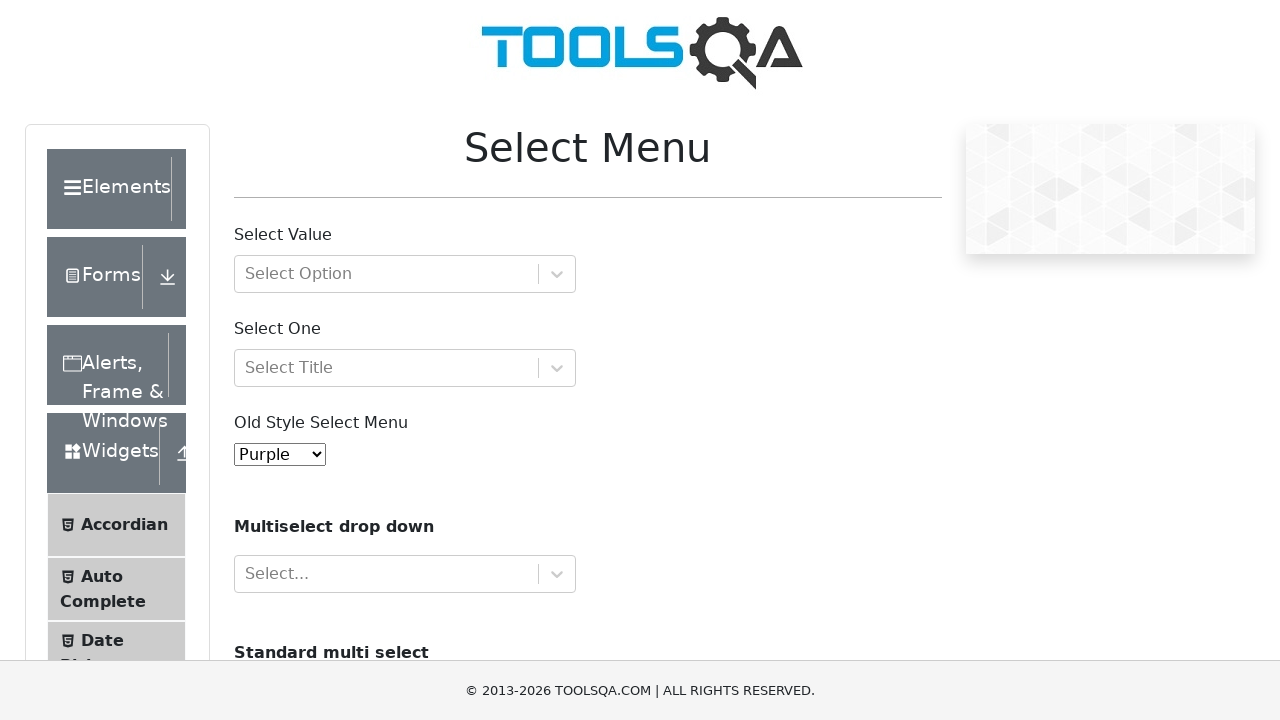

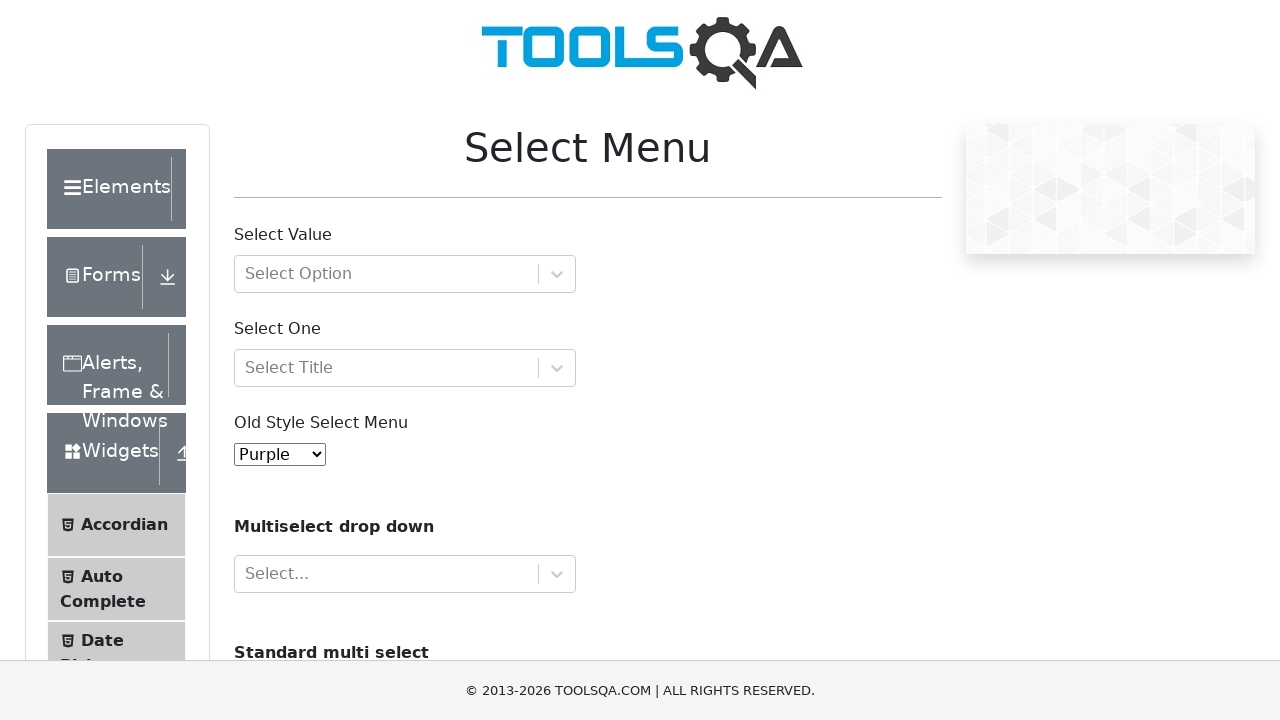